Tests browser window/tab handling by clicking a button that opens a new tab, then iterating through window handles and verifying page content by reading the h1 heading text.

Starting URL: https://demoqa.com/browser-windows

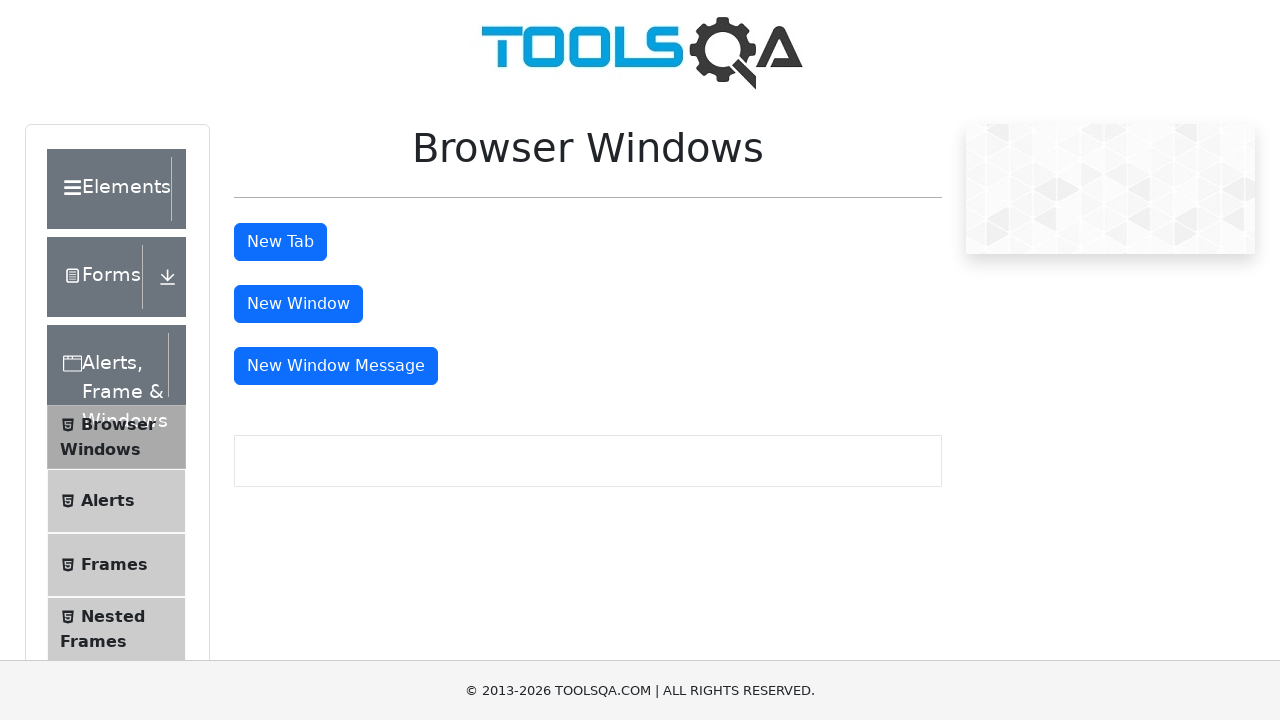

Stored original window handle
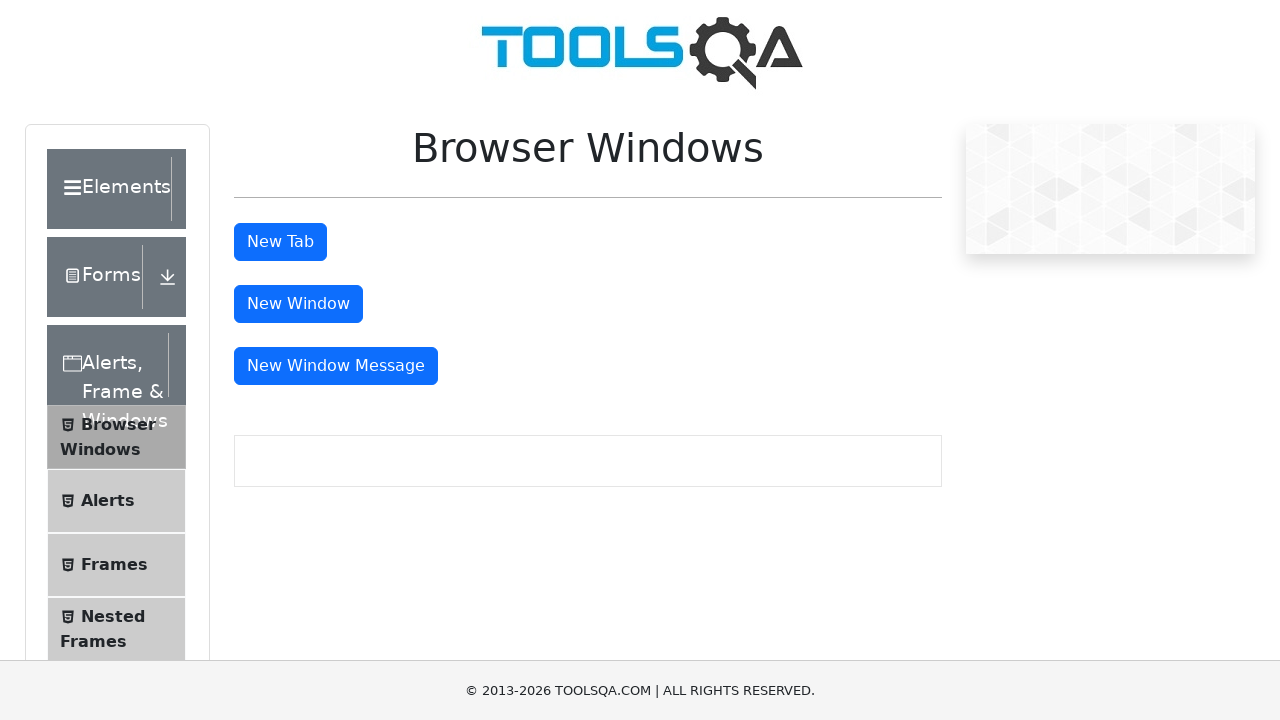

Clicked 'New Tab' button to open a new tab at (280, 242) on #tabButton
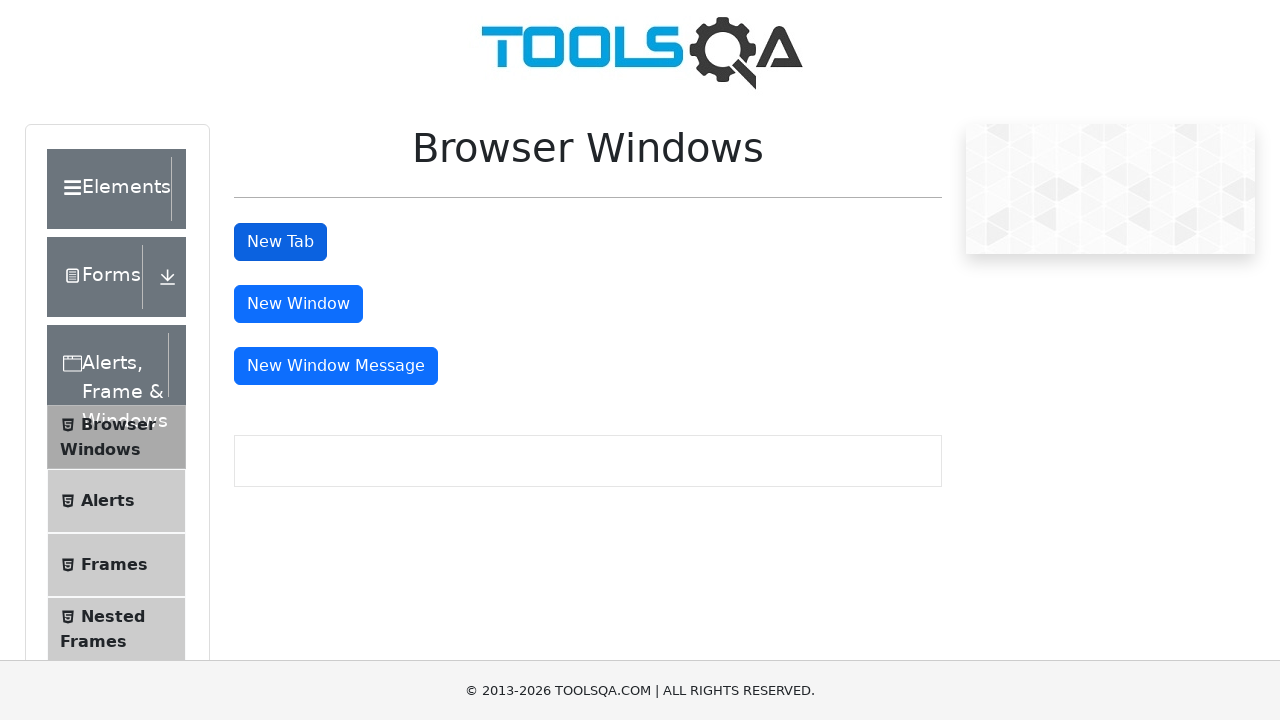

Waited 1000ms for new tab to open
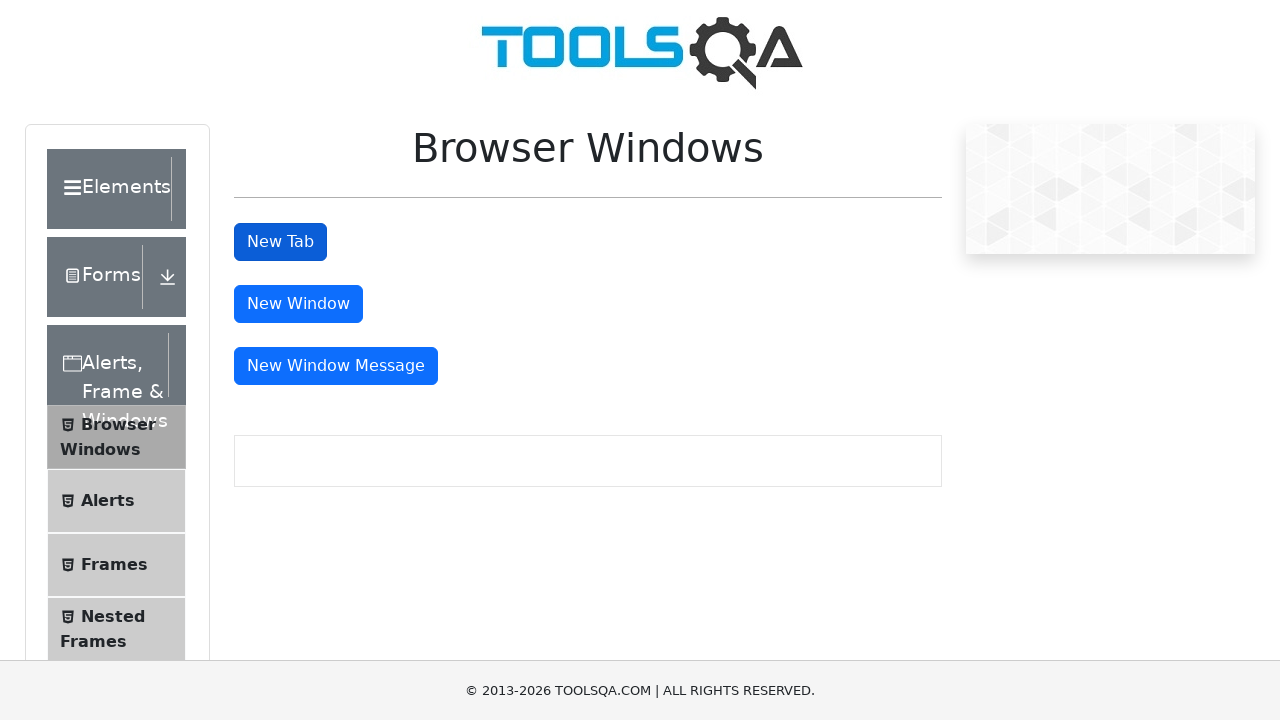

Retrieved all open pages/tabs - found 2 page(s)
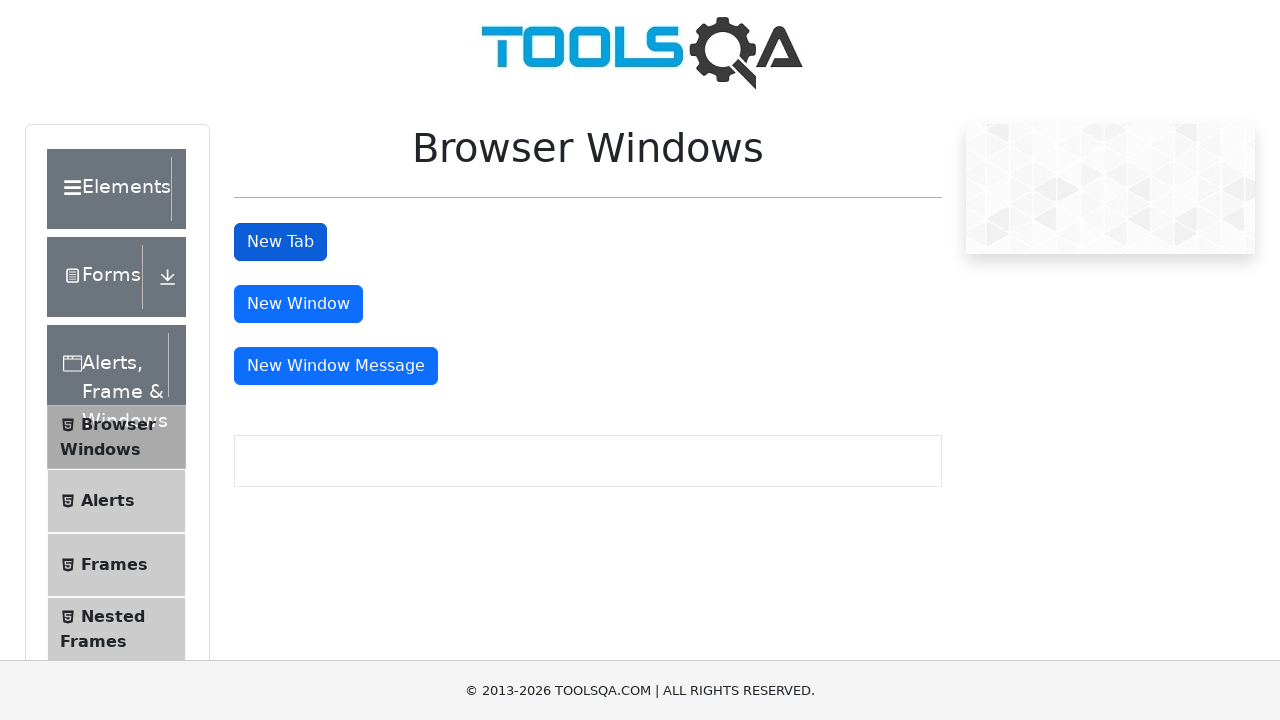

Waited for h1 heading to be visible
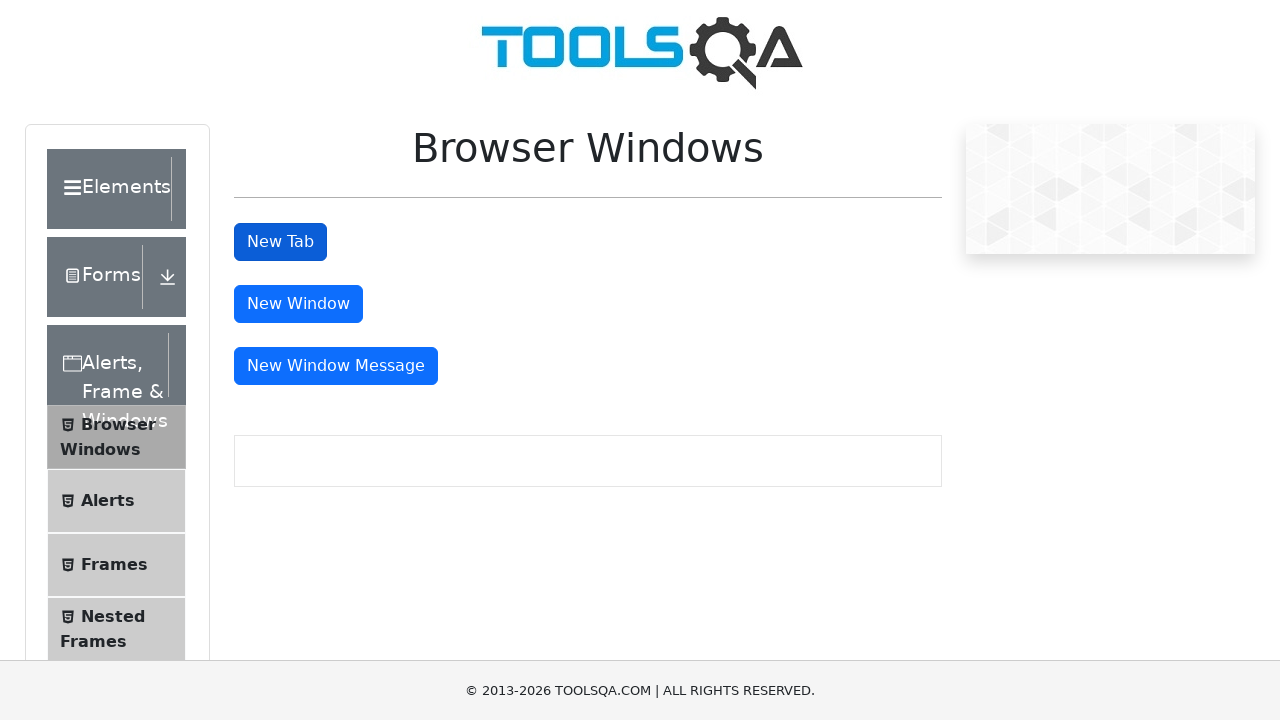

Retrieved h1 heading text: 'Browser Windows'
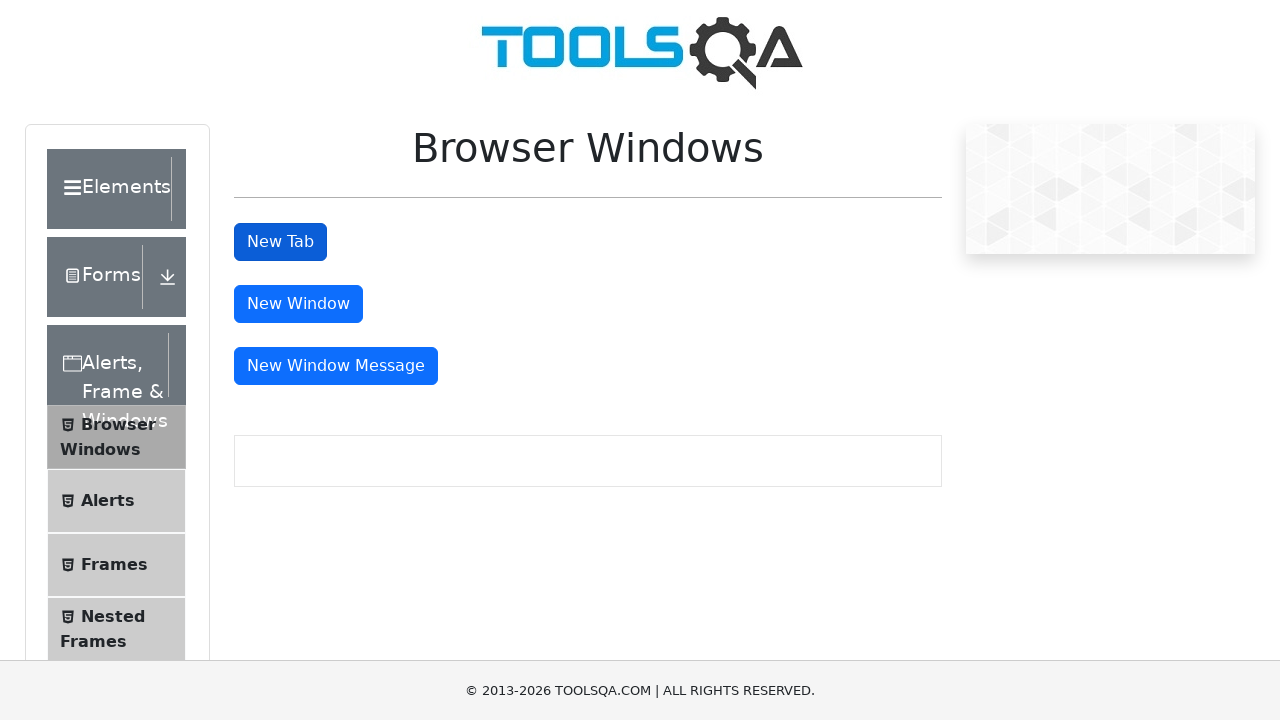

Waited for h1 heading to be visible
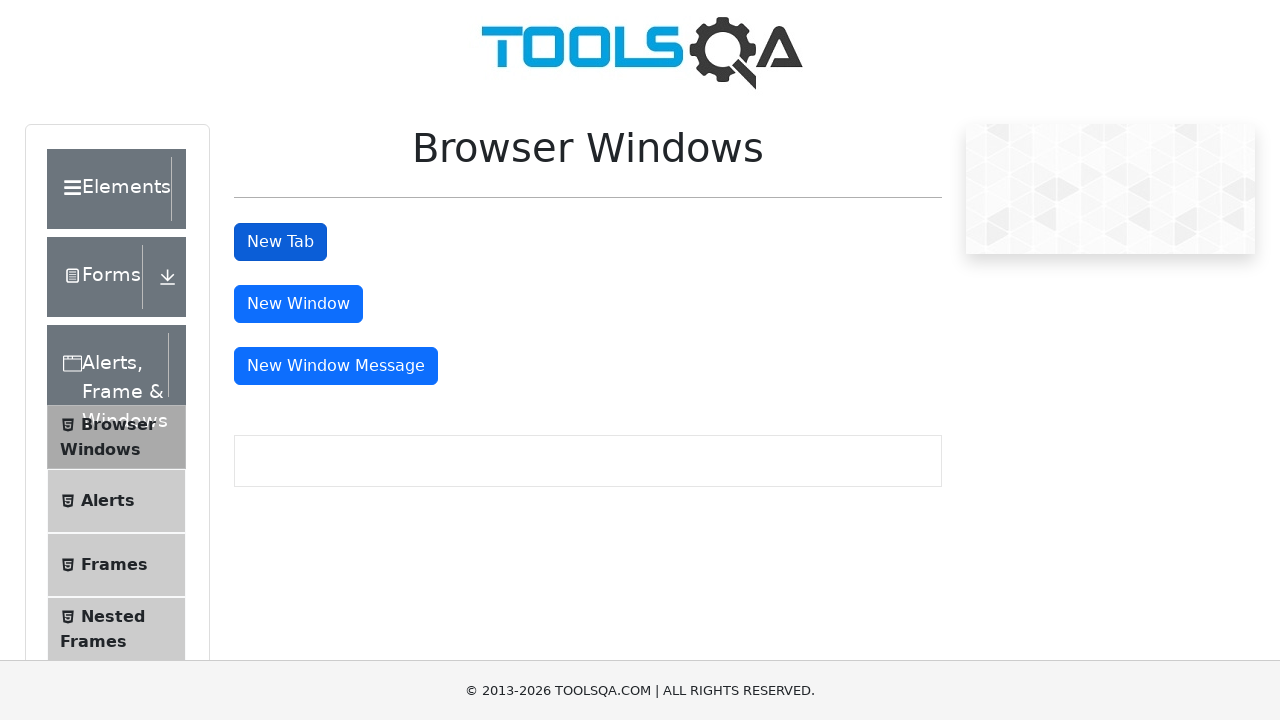

Retrieved h1 heading text: 'This is a sample page'
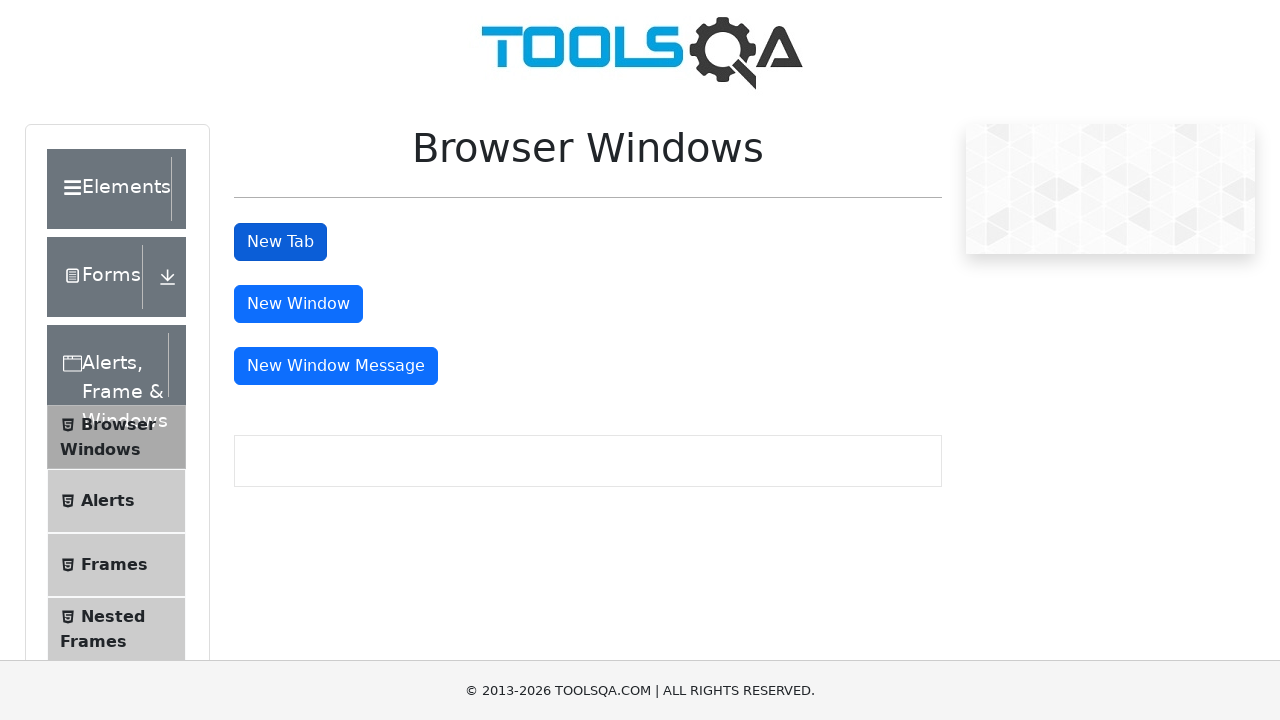

Brought new tab to front
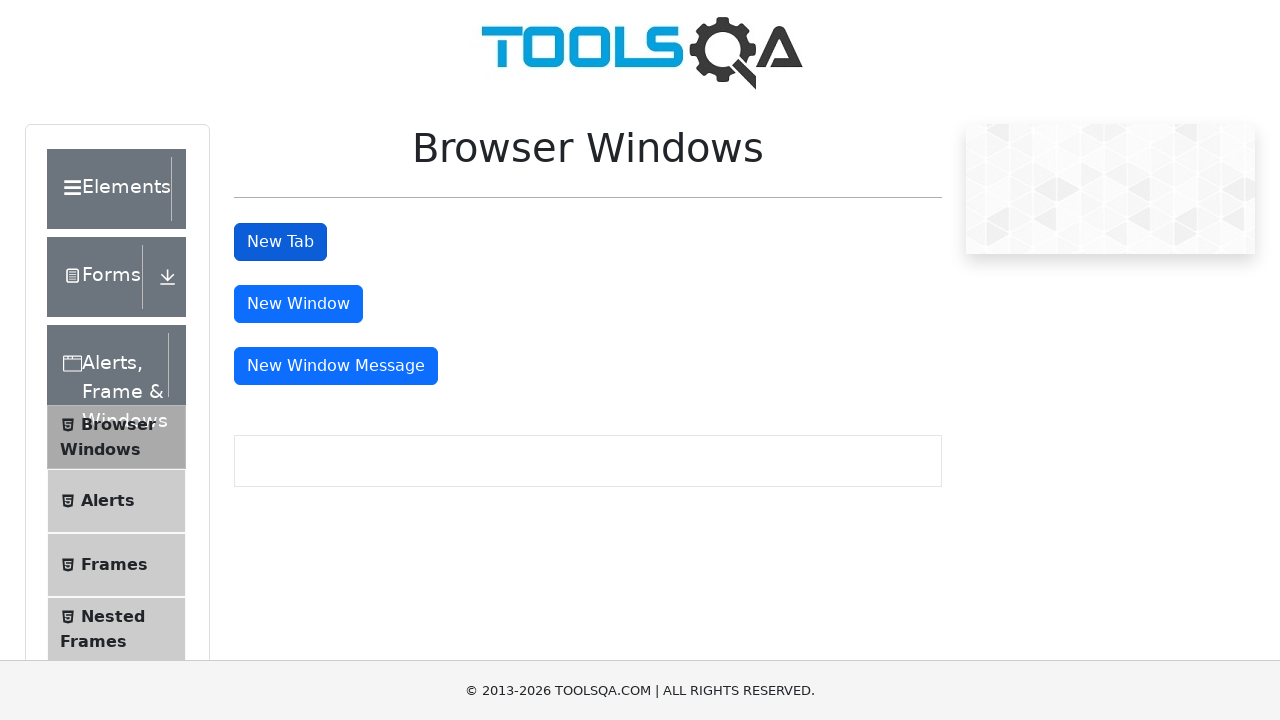

Verified h1 element exists on new tab
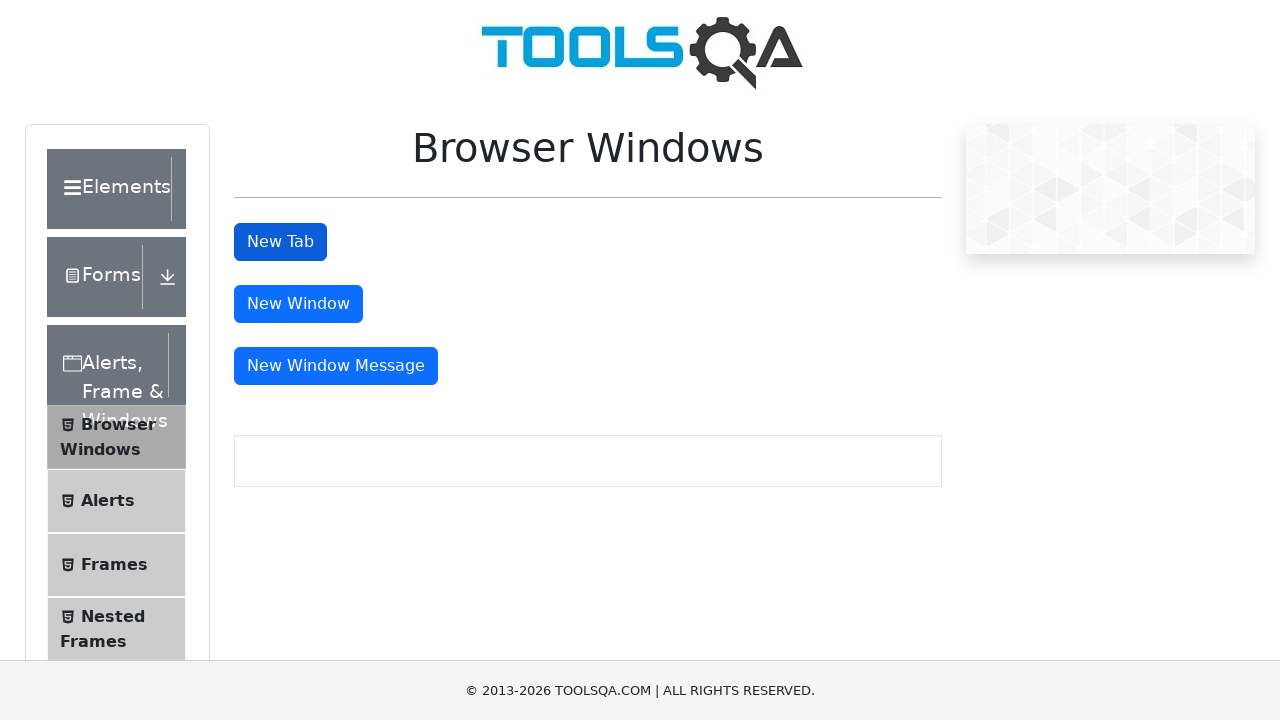

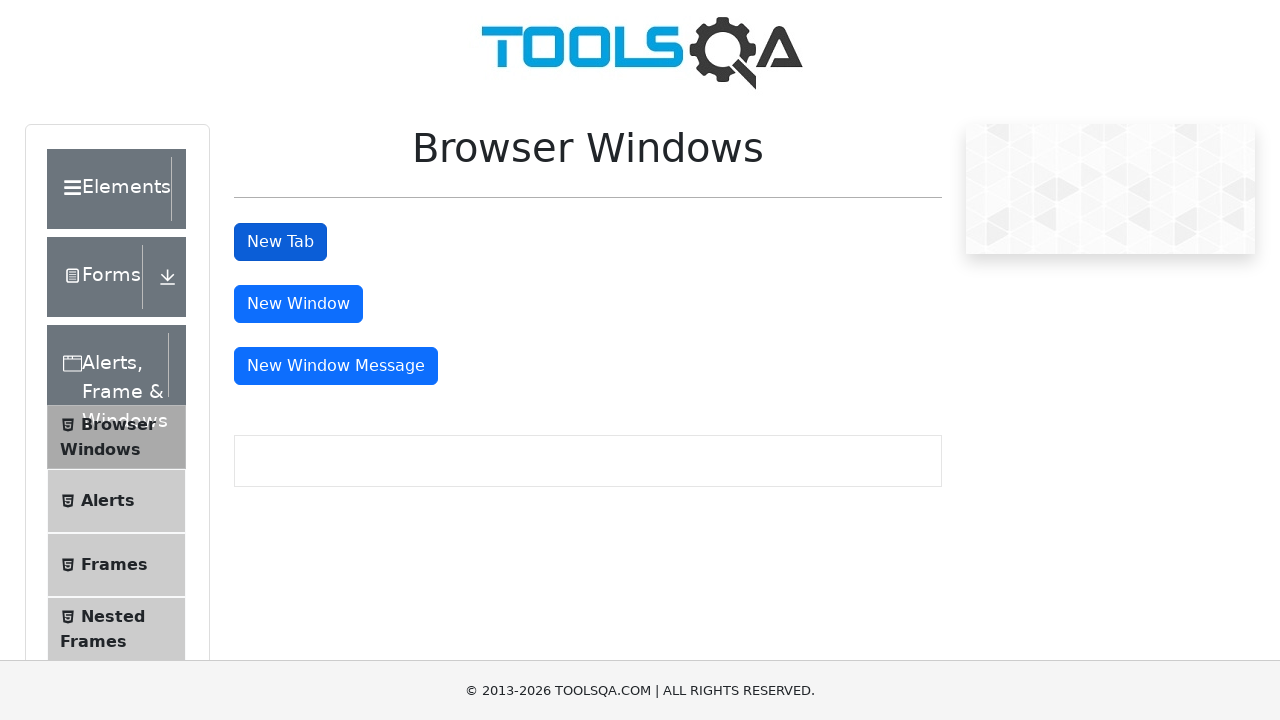